Tests a web form by entering text in a text box and submitting the form, then verifying the confirmation message

Starting URL: https://www.selenium.dev/selenium/web/web-form.html

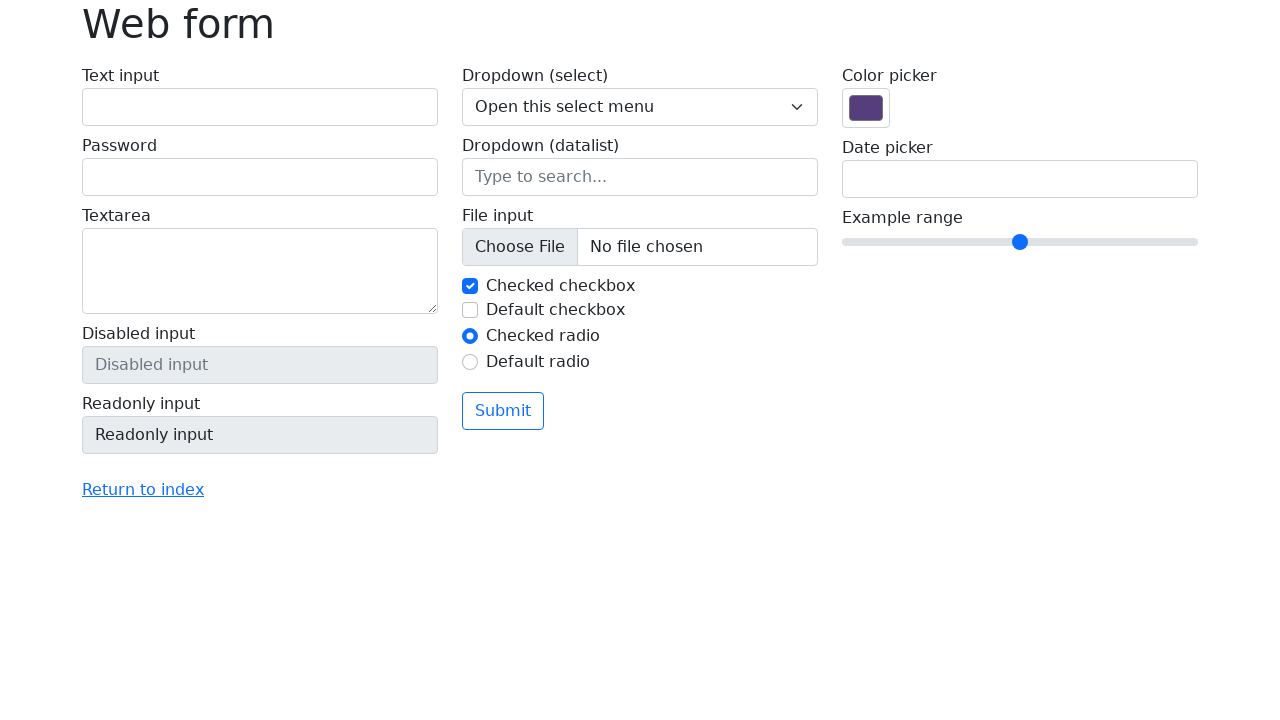

Filled text box with 'Selenium' on input[name='my-text']
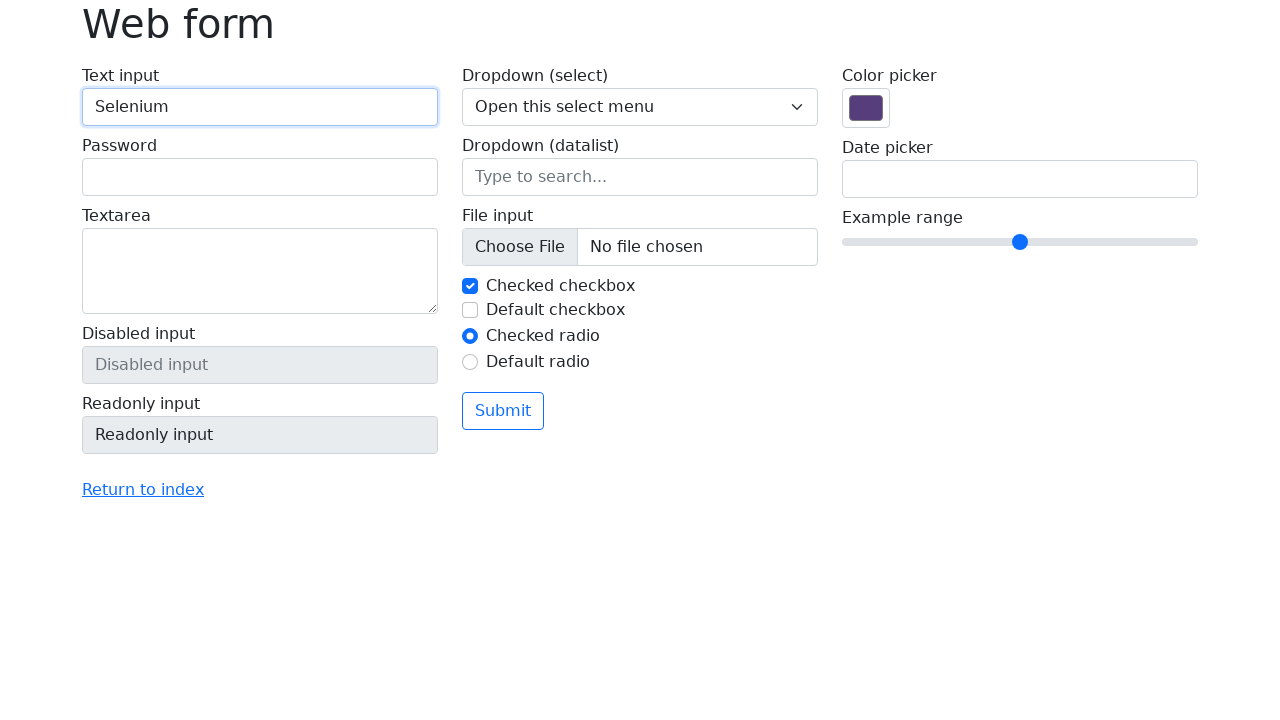

Clicked submit button at (503, 411) on button
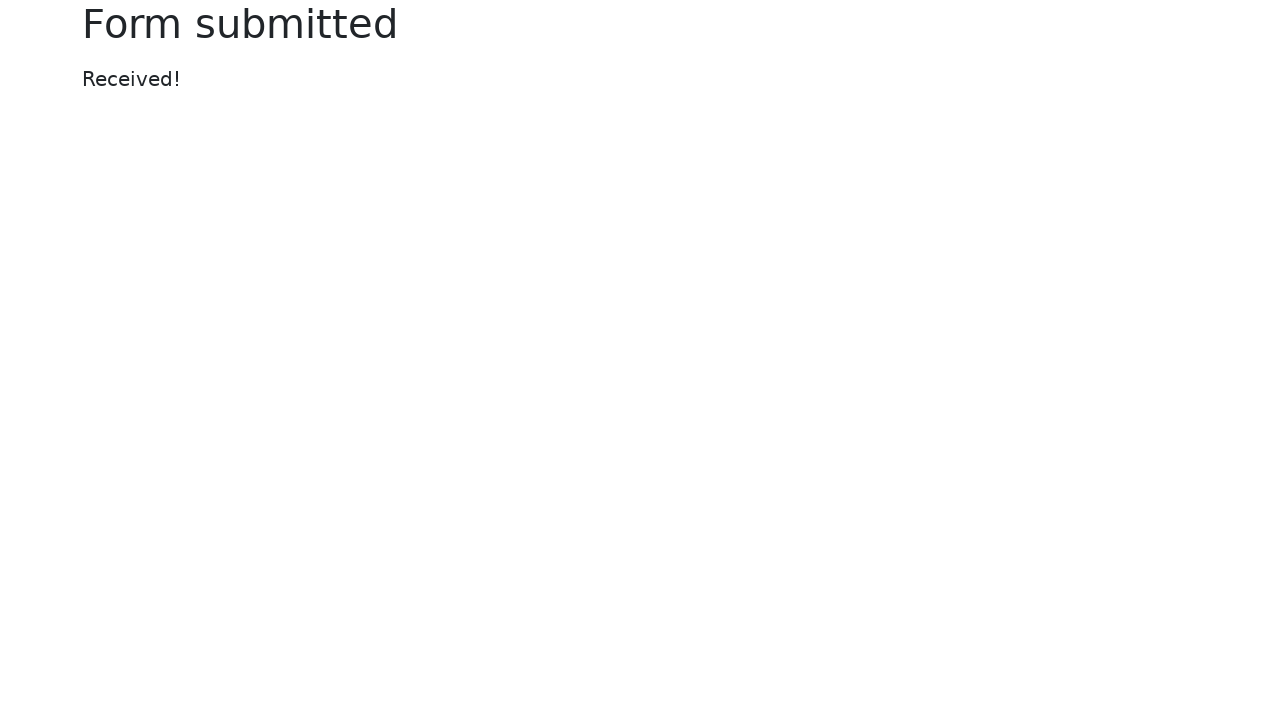

Confirmation message appeared
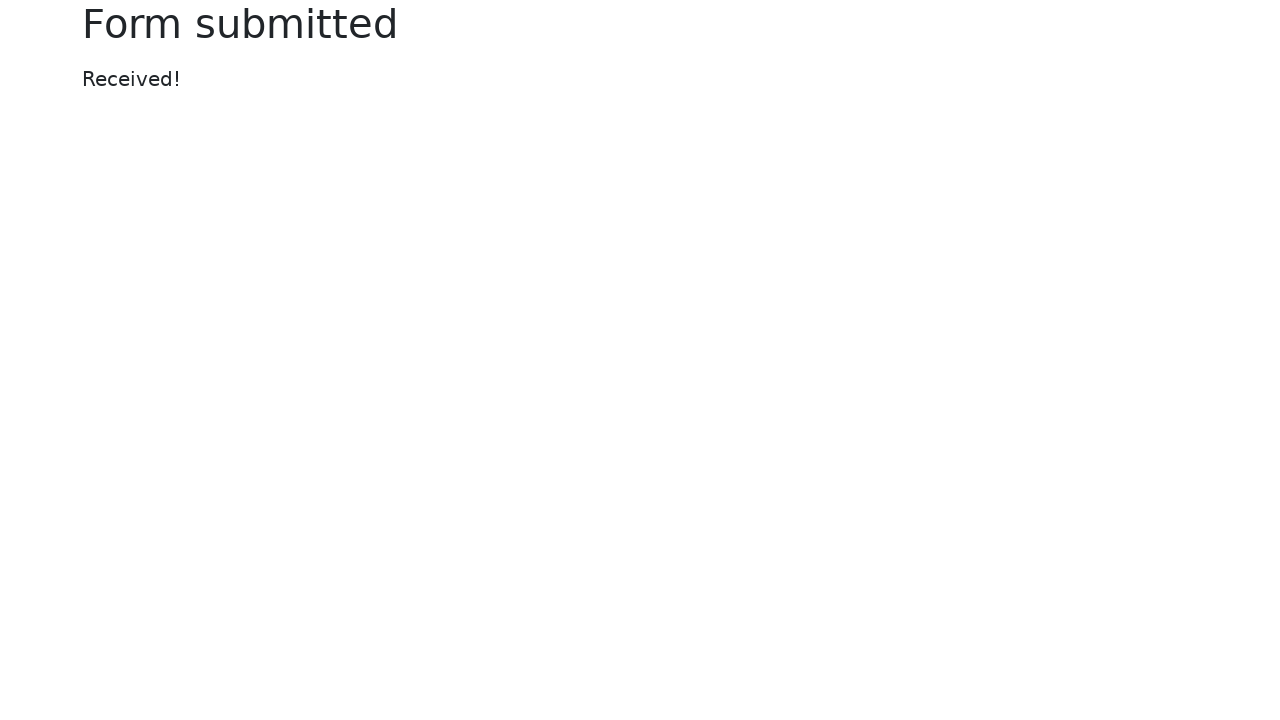

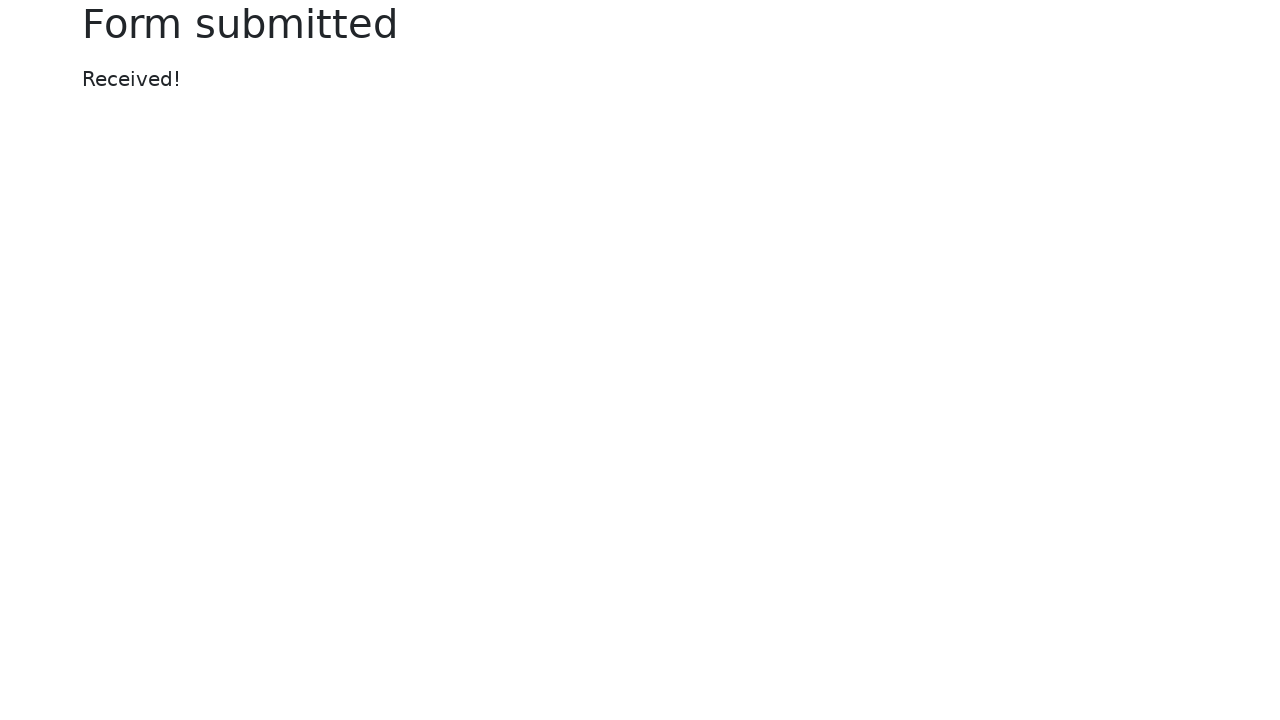